Tests JavaScript alert handling by filling a name field, clicking buttons to trigger alerts, accepting and dismissing the alert dialogs.

Starting URL: https://rahulshettyacademy.com/AutomationPractice/

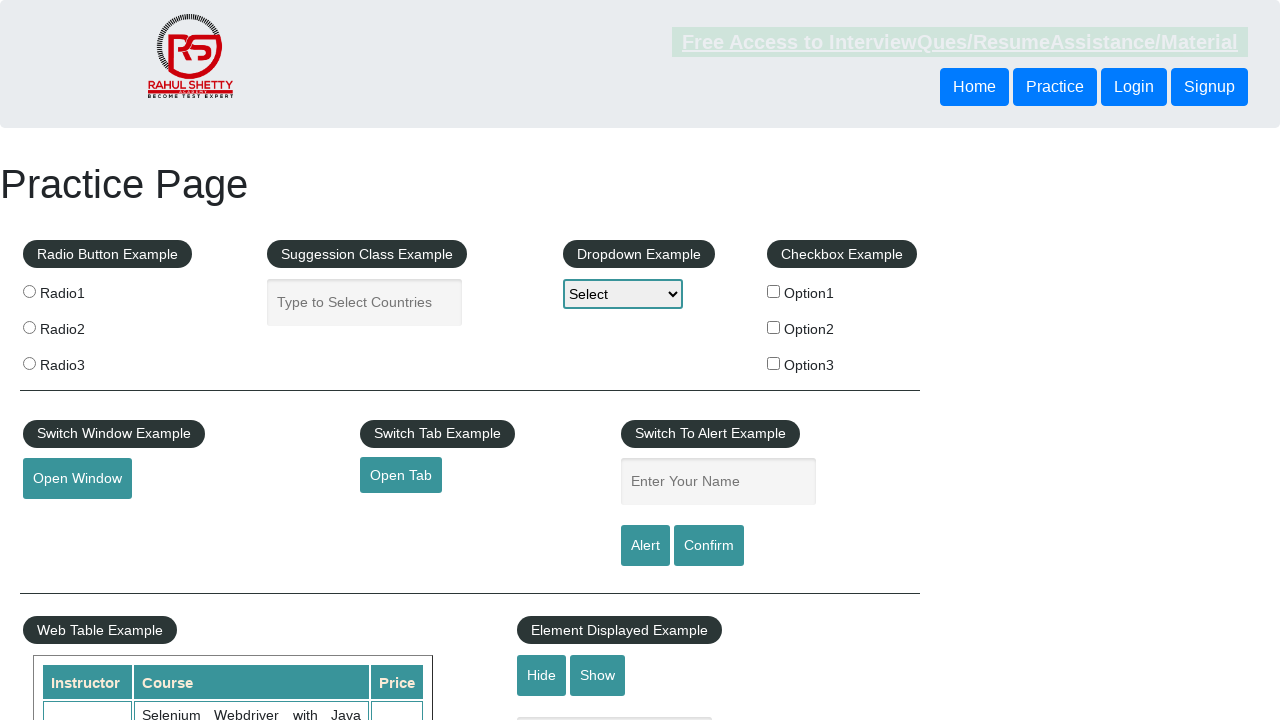

Filled name field with 'Rahul' on #name
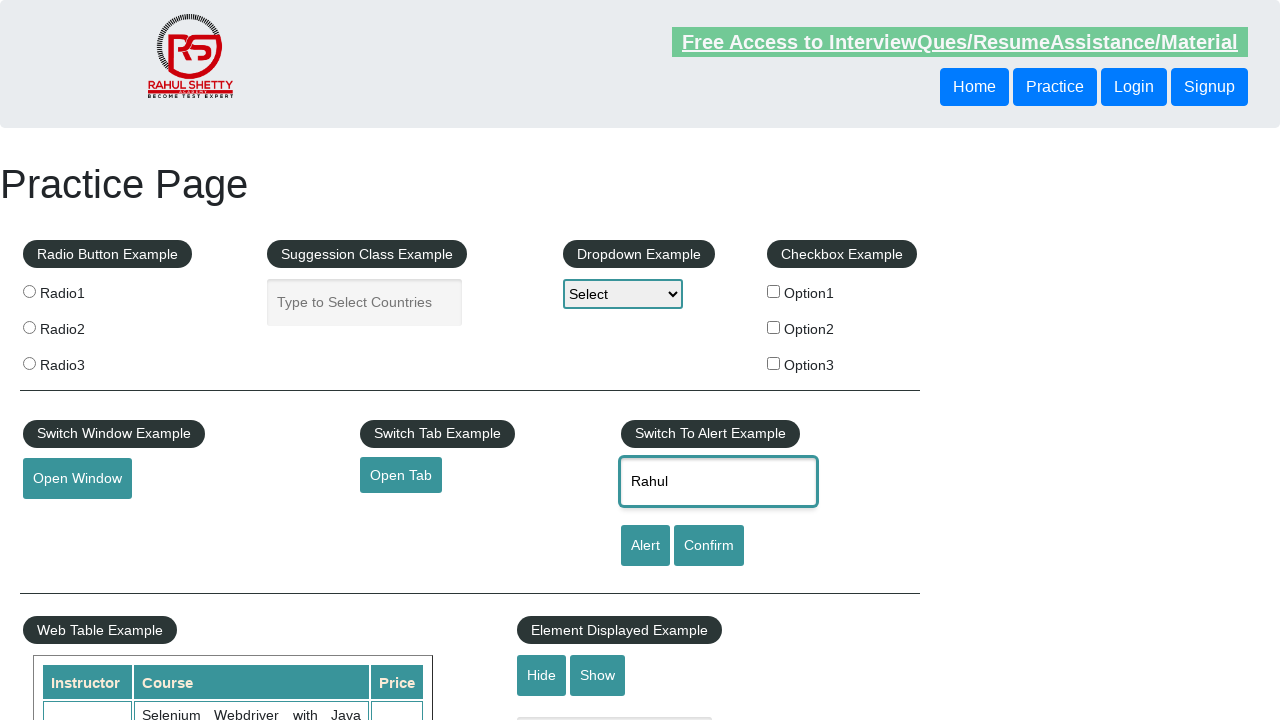

Clicked alert button to trigger alert dialog at (645, 546) on #alertbtn
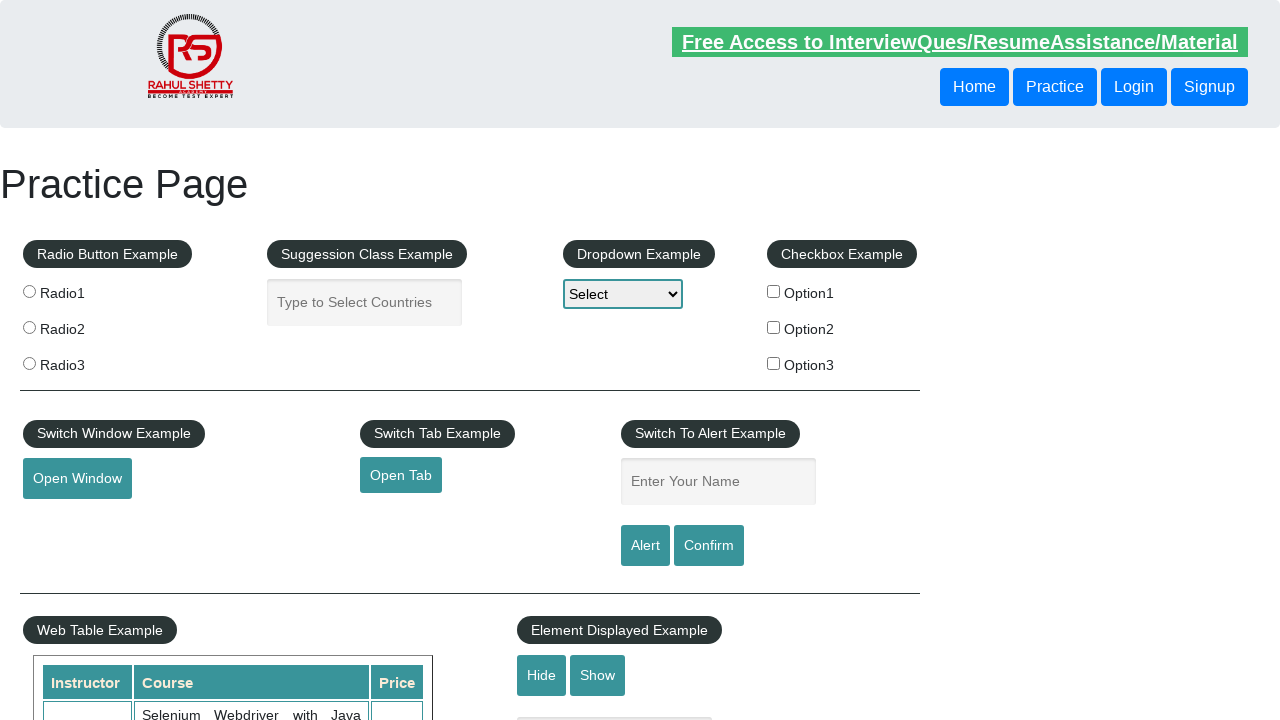

Set up dialog handler to accept alerts
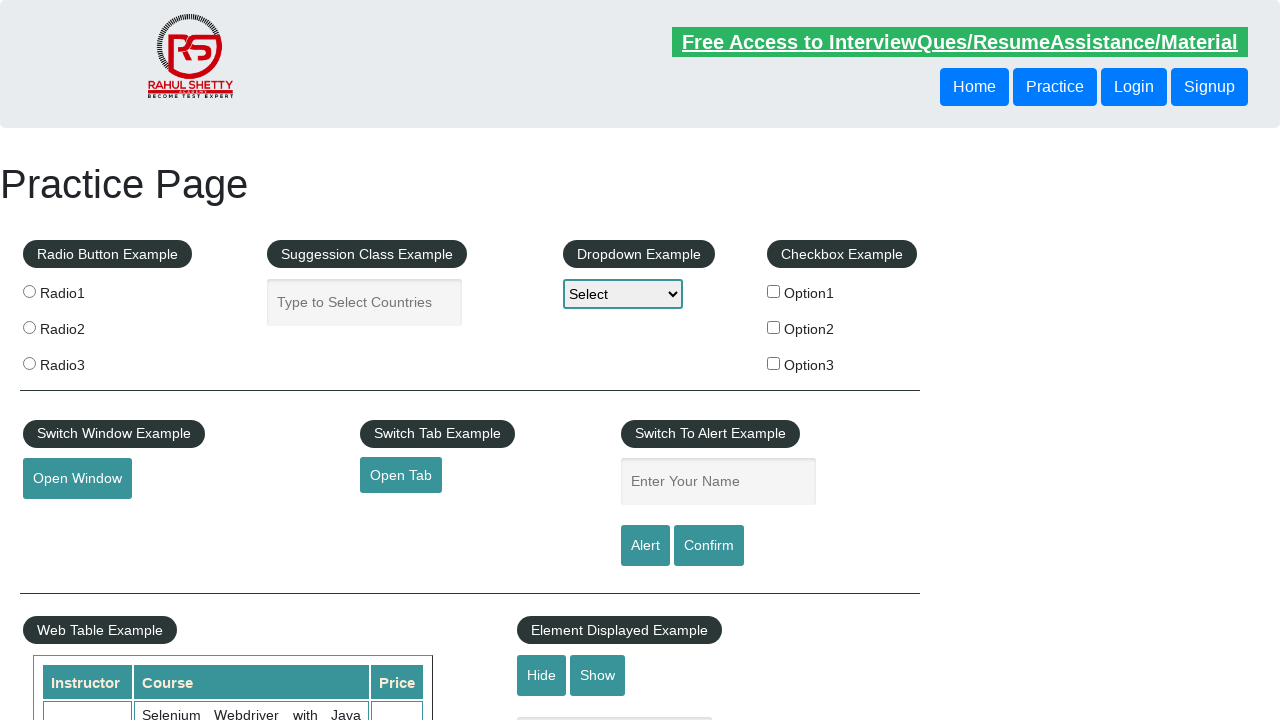

Waited for alert processing
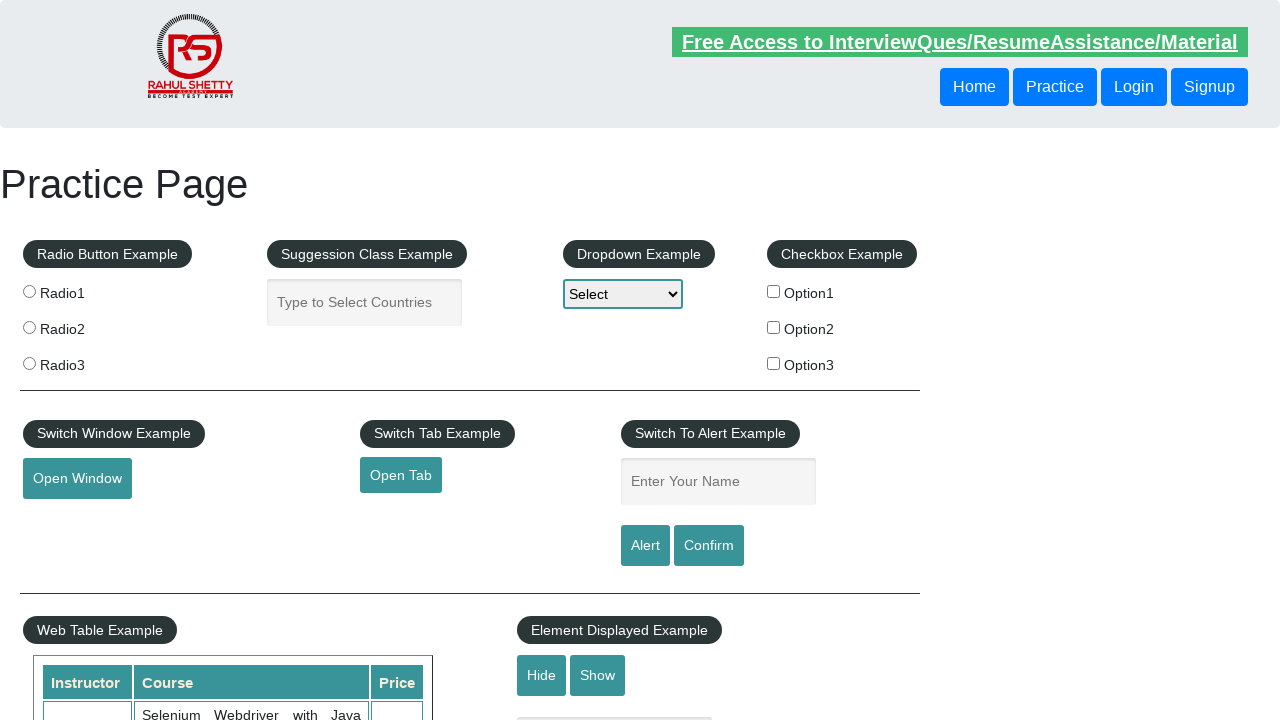

Clicked confirm button to trigger confirmation dialog at (709, 546) on #confirmbtn
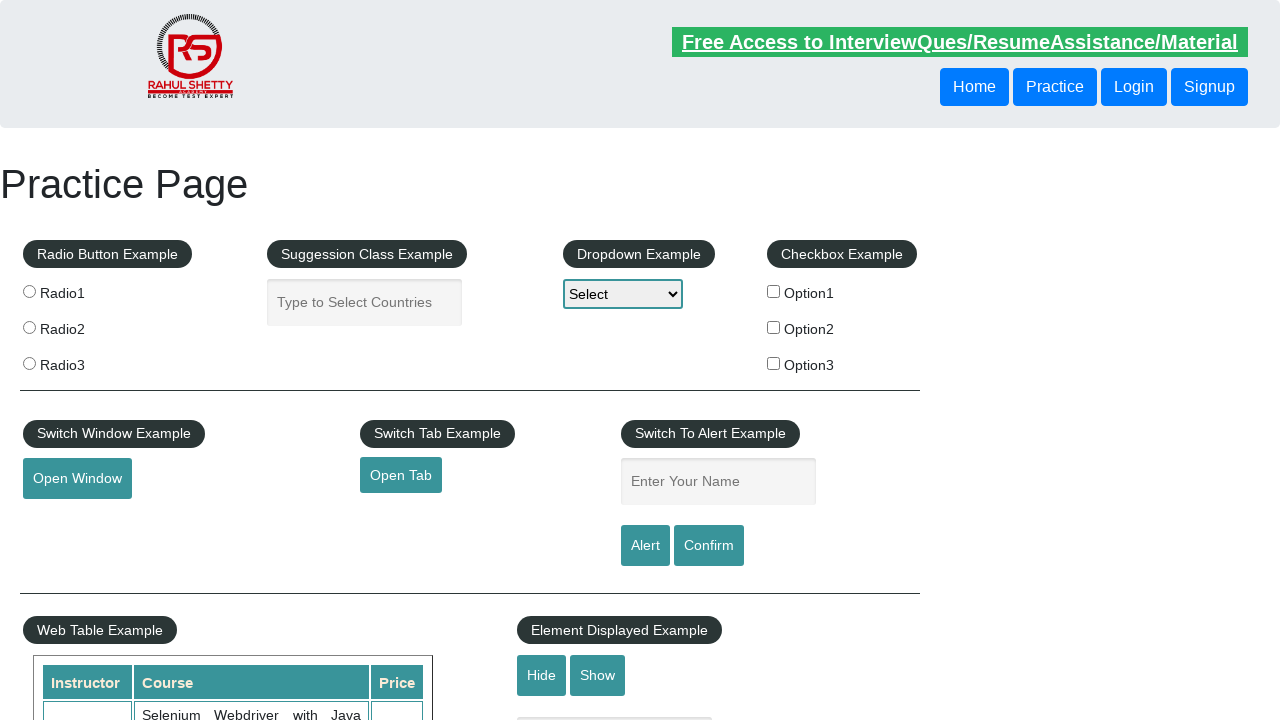

Set up dialog handler to dismiss confirmation dialogs
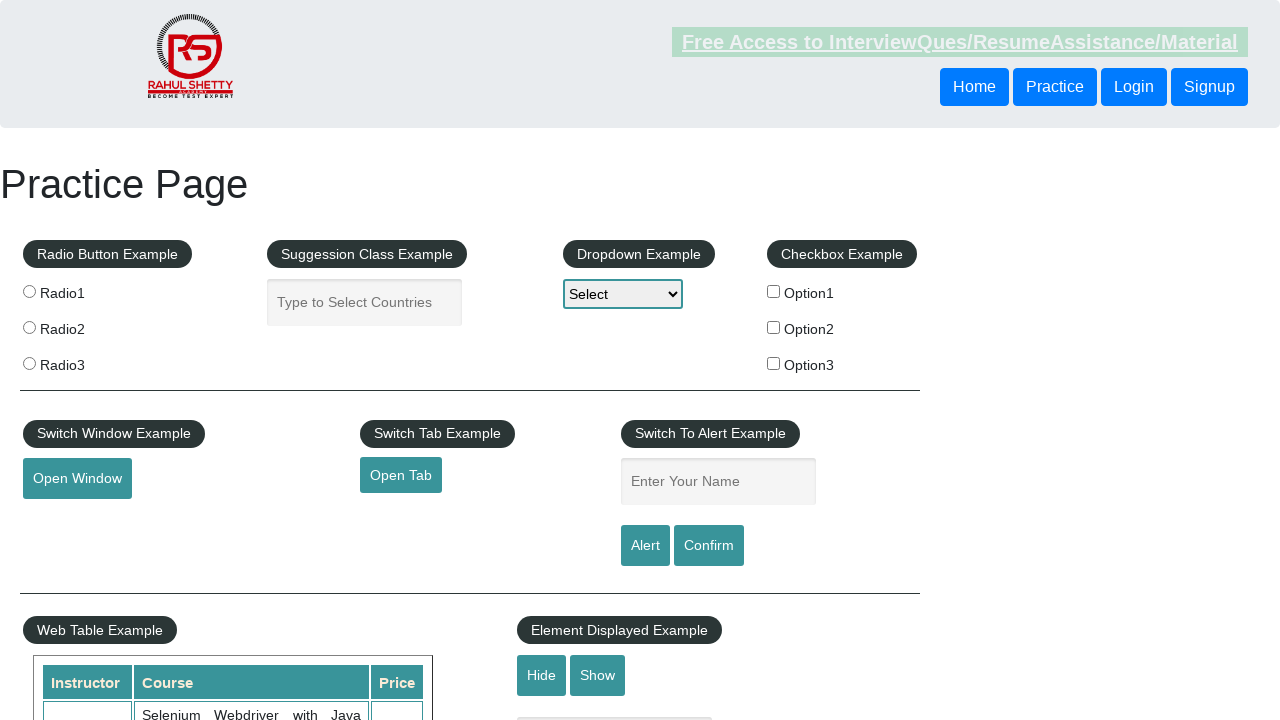

Waited for confirmation dialog processing
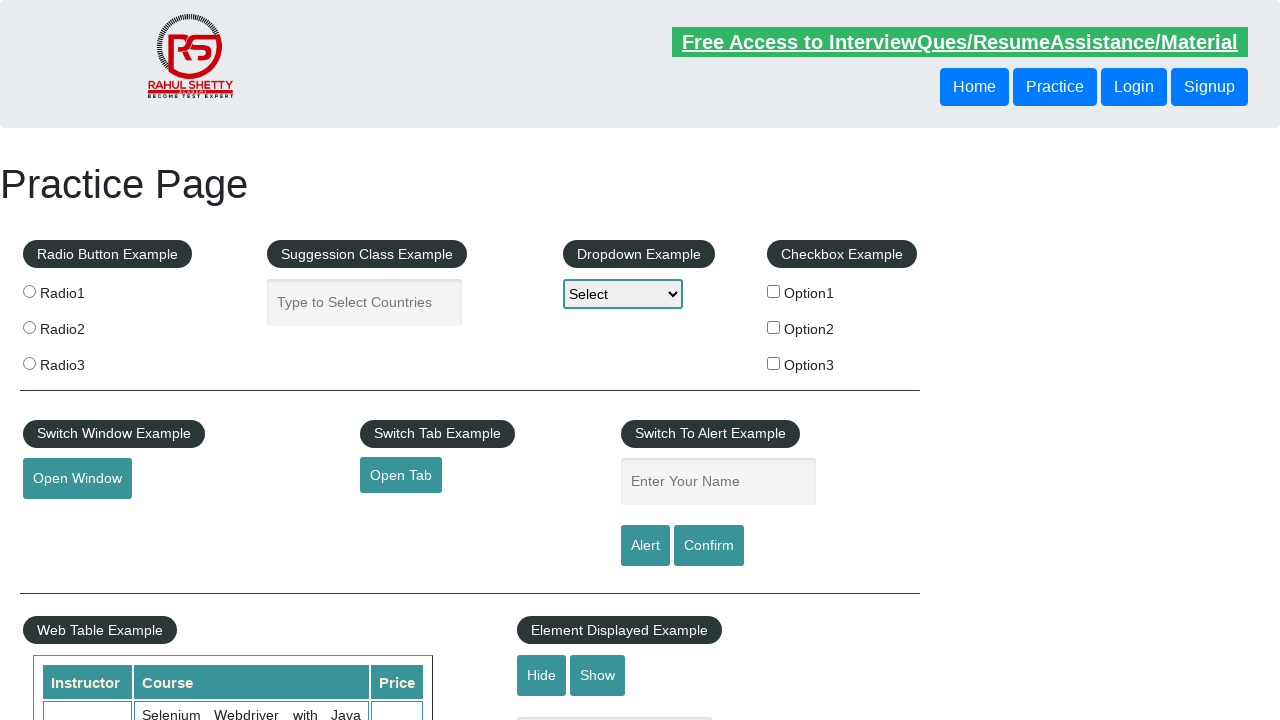

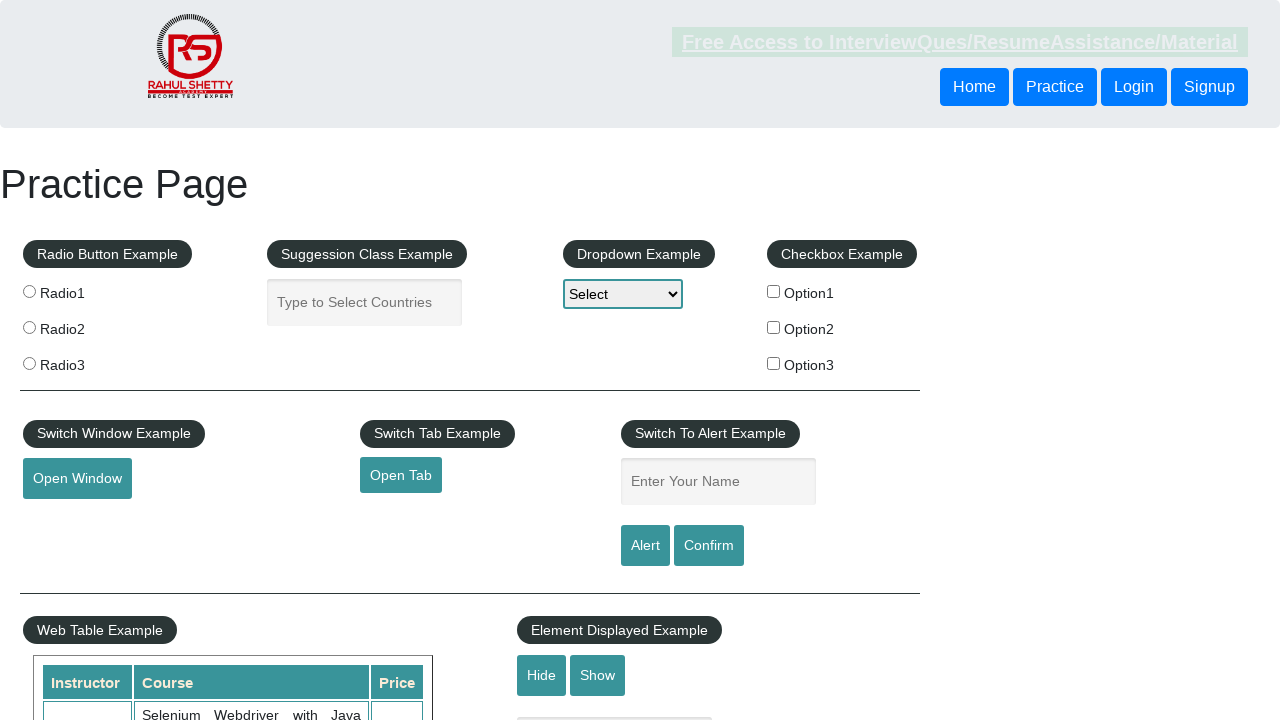